Navigates to find a park page, clicks on "Near a city" search field, and verifies the suggestion dropdown box with "Current location" option is displayed.

Starting URL: https://bcparks.ca/

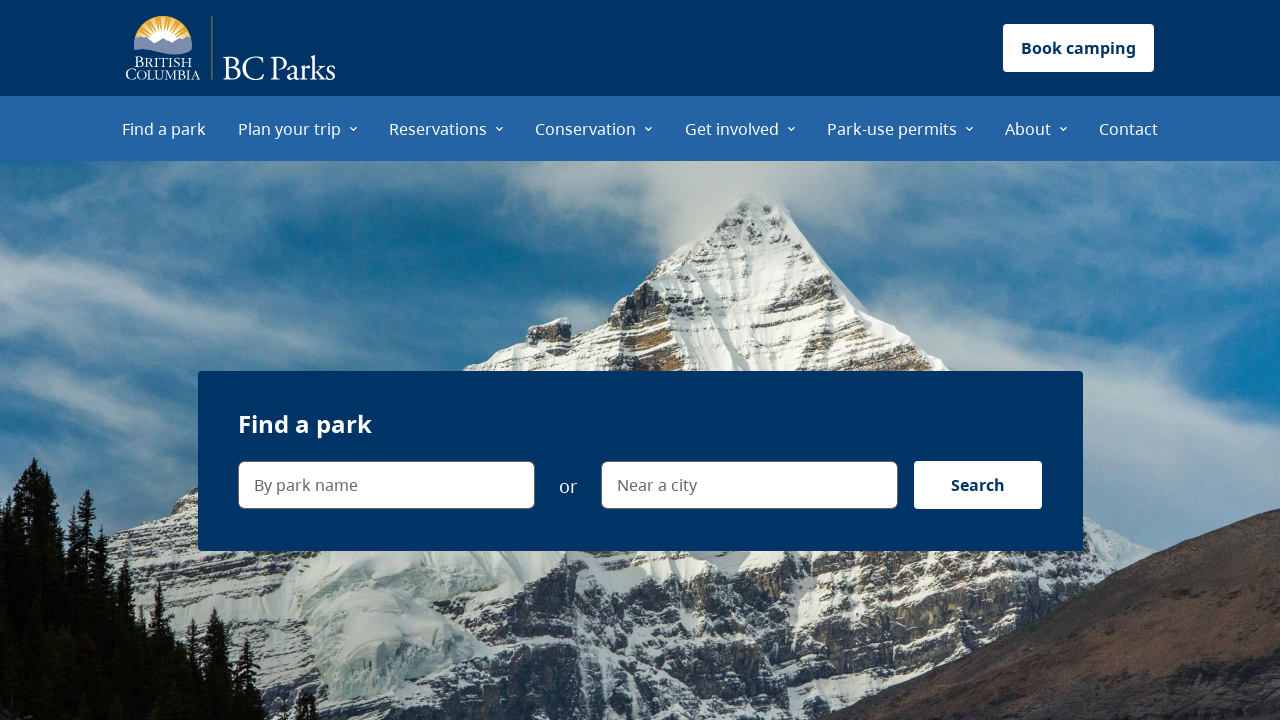

Clicked on 'Find a park' menu item at (164, 128) on internal:role=menuitem[name="Find a park"i]
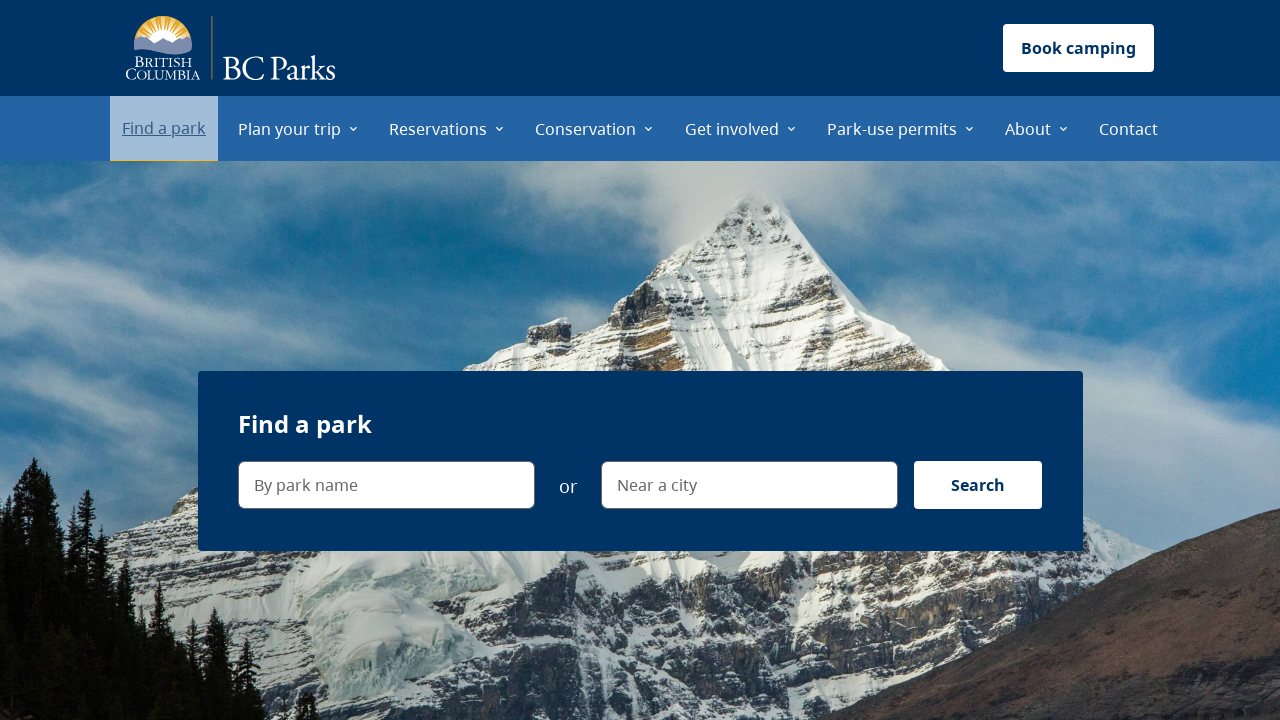

Waited for page to fully load with networkidle state
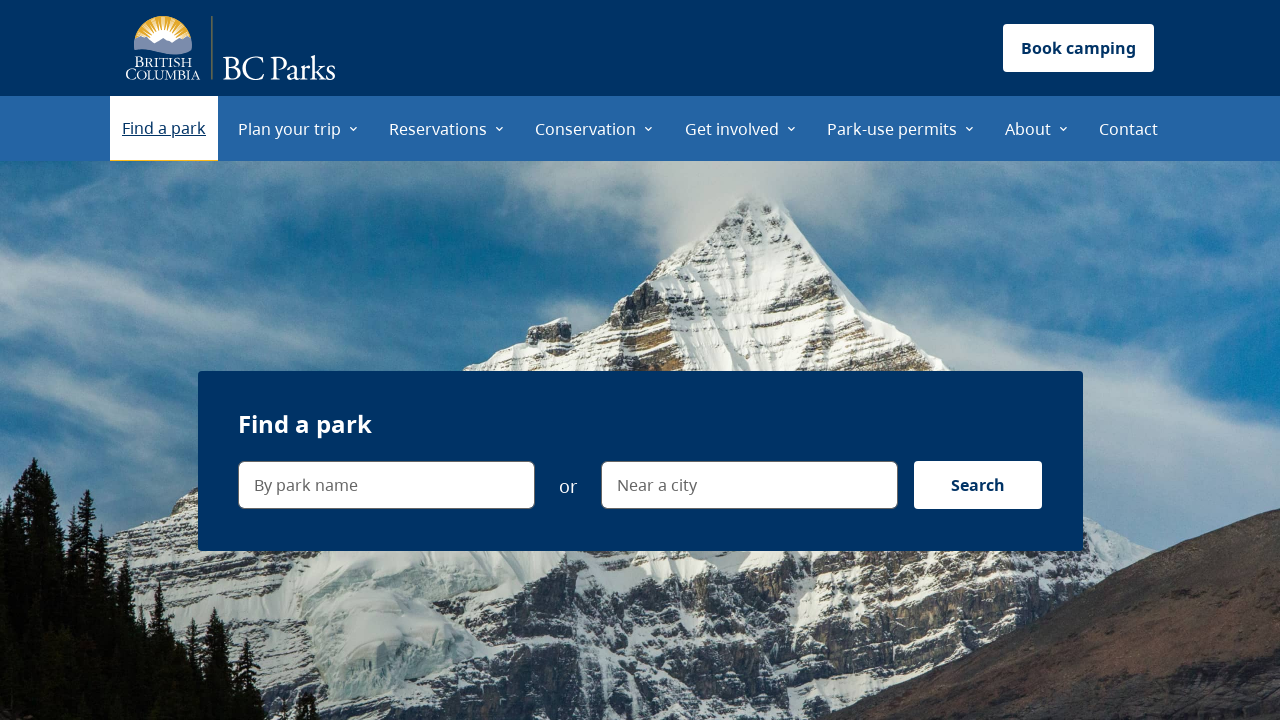

Clicked on 'Near a city' search field at (906, 210) on internal:label="Near a city"i
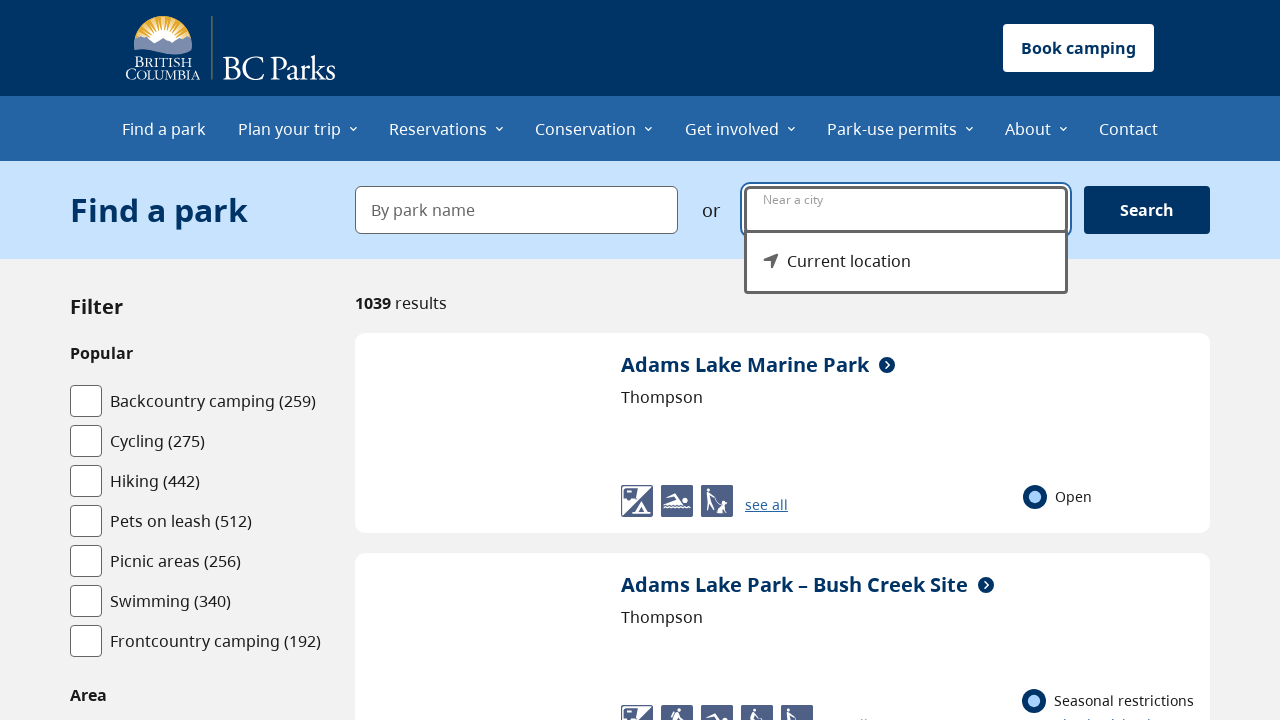

Suggestion dropdown menu became visible
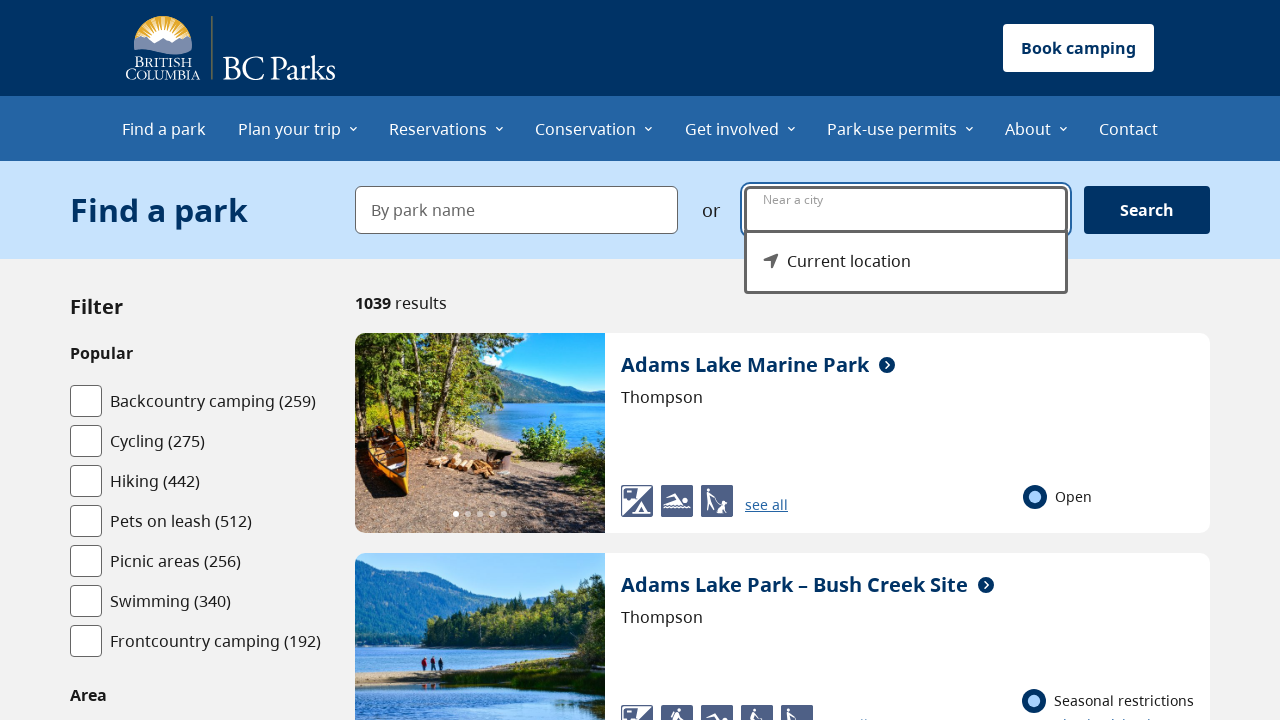

Verified 'Current location' option is displayed in suggestion dropdown
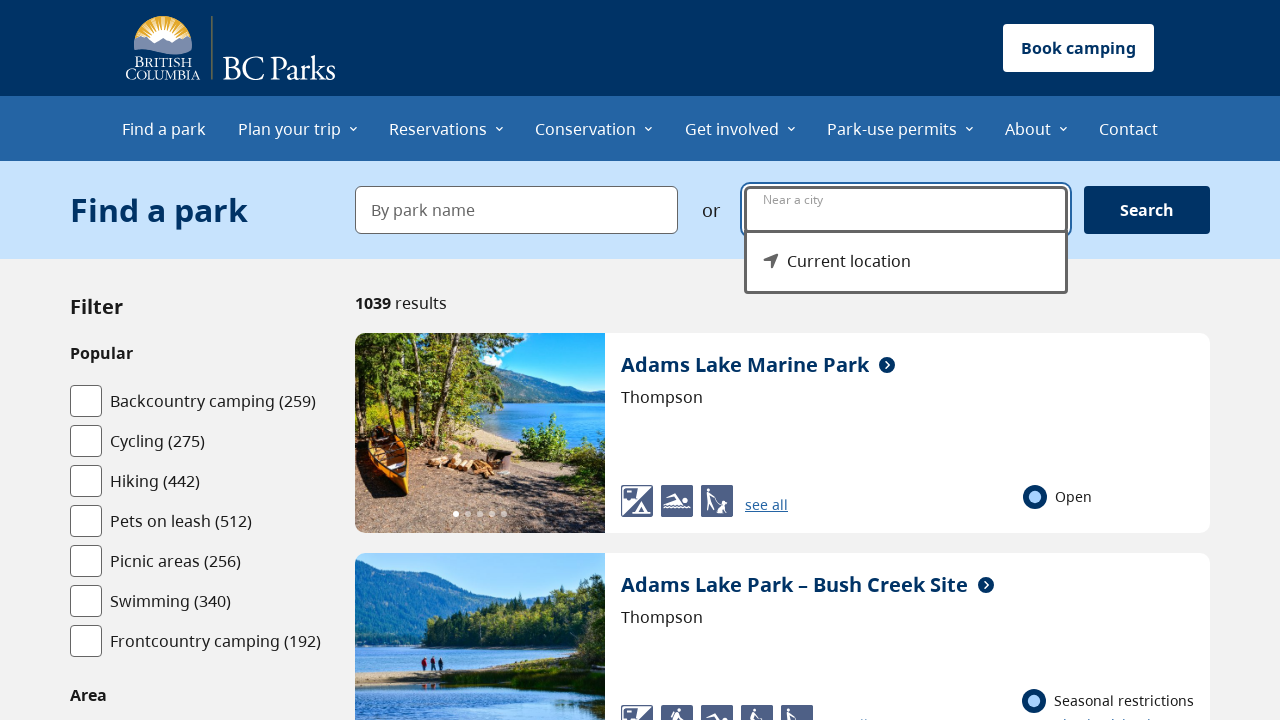

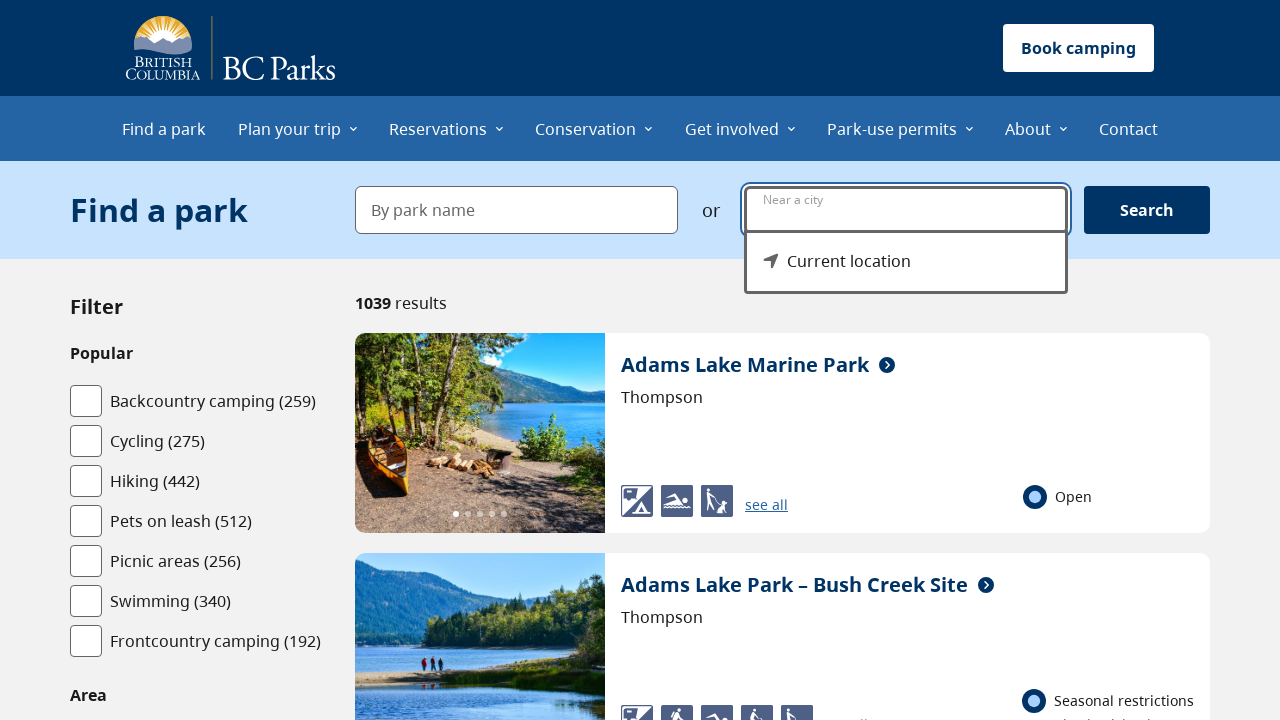